Tests a web form by filling text input, password, and textarea fields, then navigating to index page, returning to form, and selecting dropdown options

Starting URL: https://www.selenium.dev/selenium/web/web-form.html

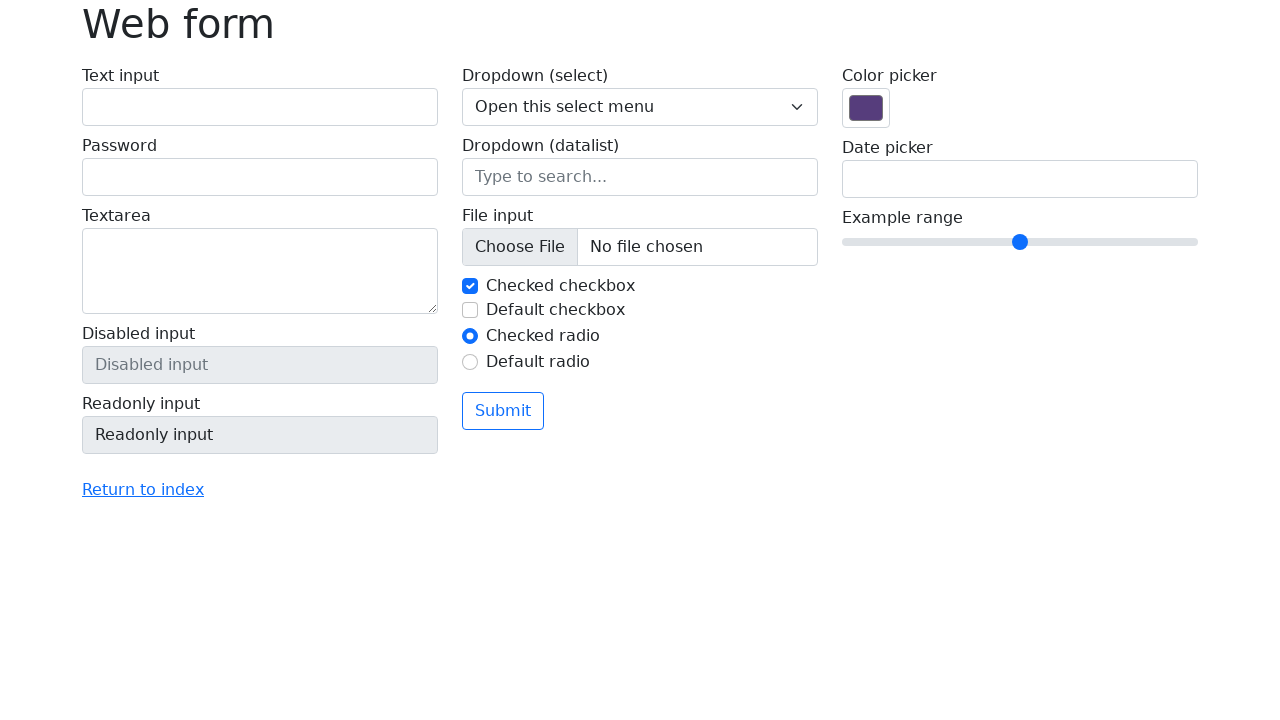

Filled text input field with 'test' on #my-text-id
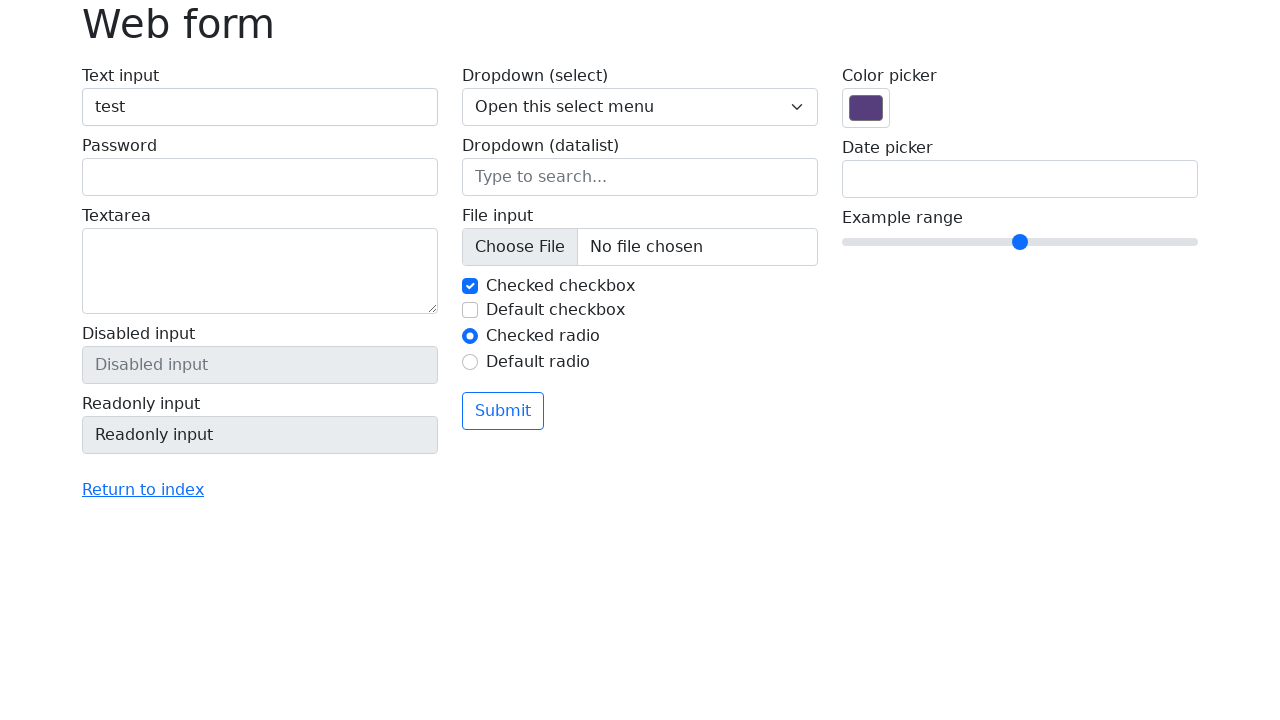

Filled password field with '12345678' on label:nth-child(2) input
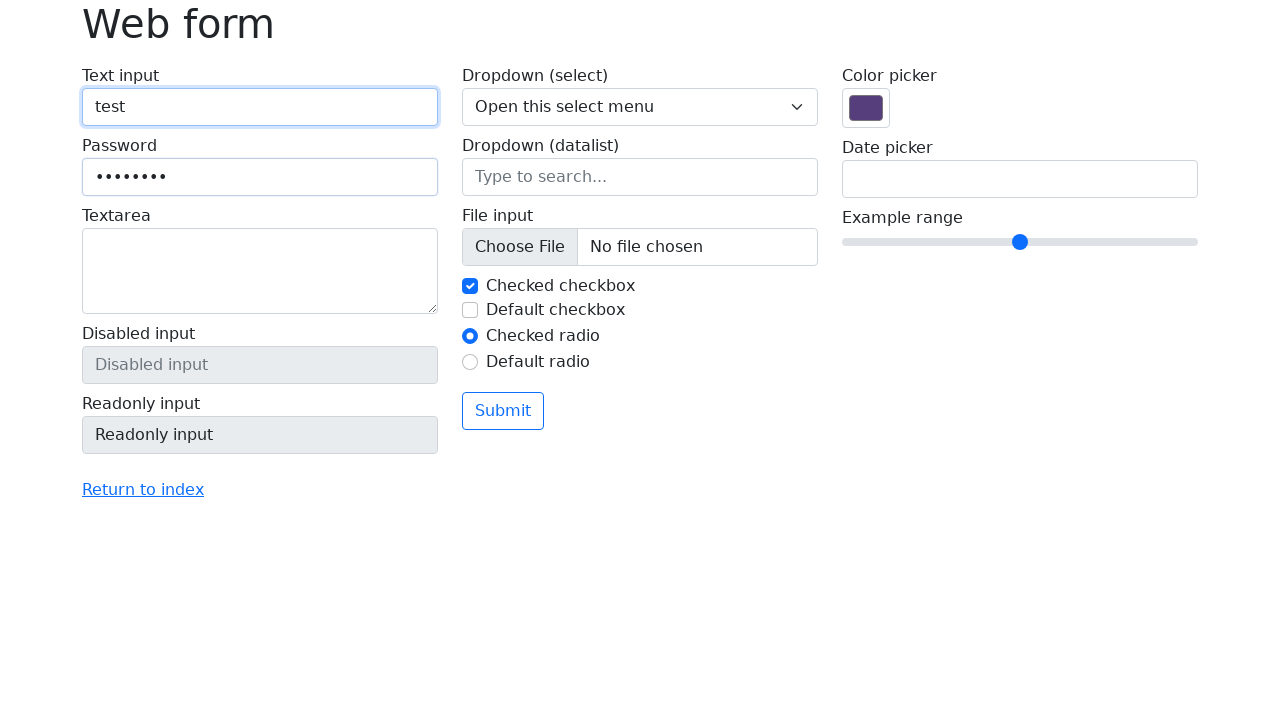

Filled textarea with 'This is a test text for text area' on label:nth-child(3) textarea
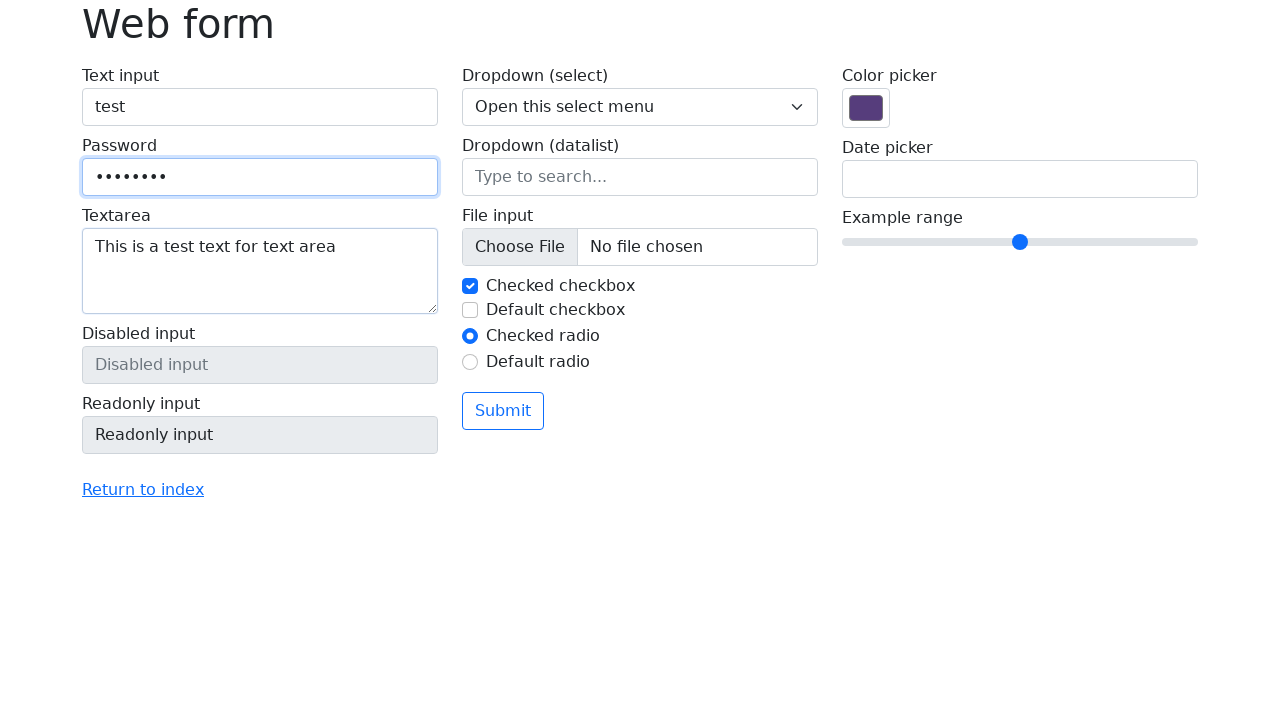

Clicked 'Return to index' link at (143, 490) on text=Return to index
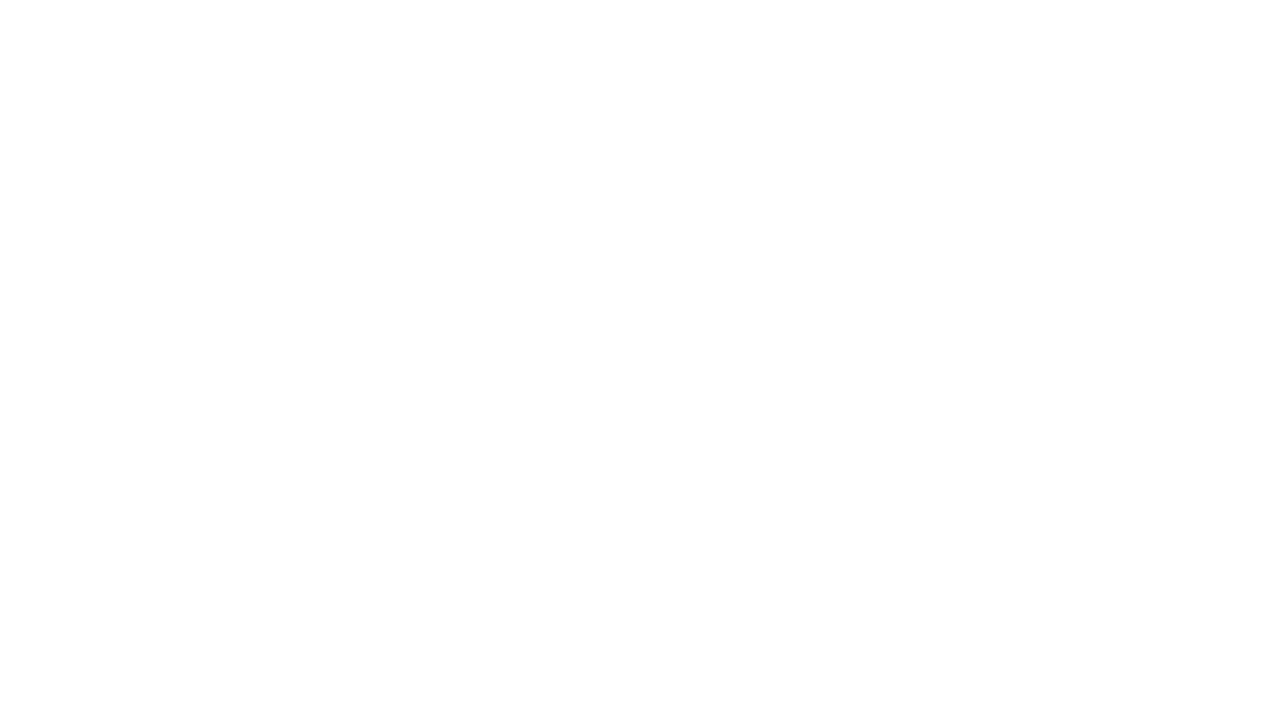

Navigation to index page completed
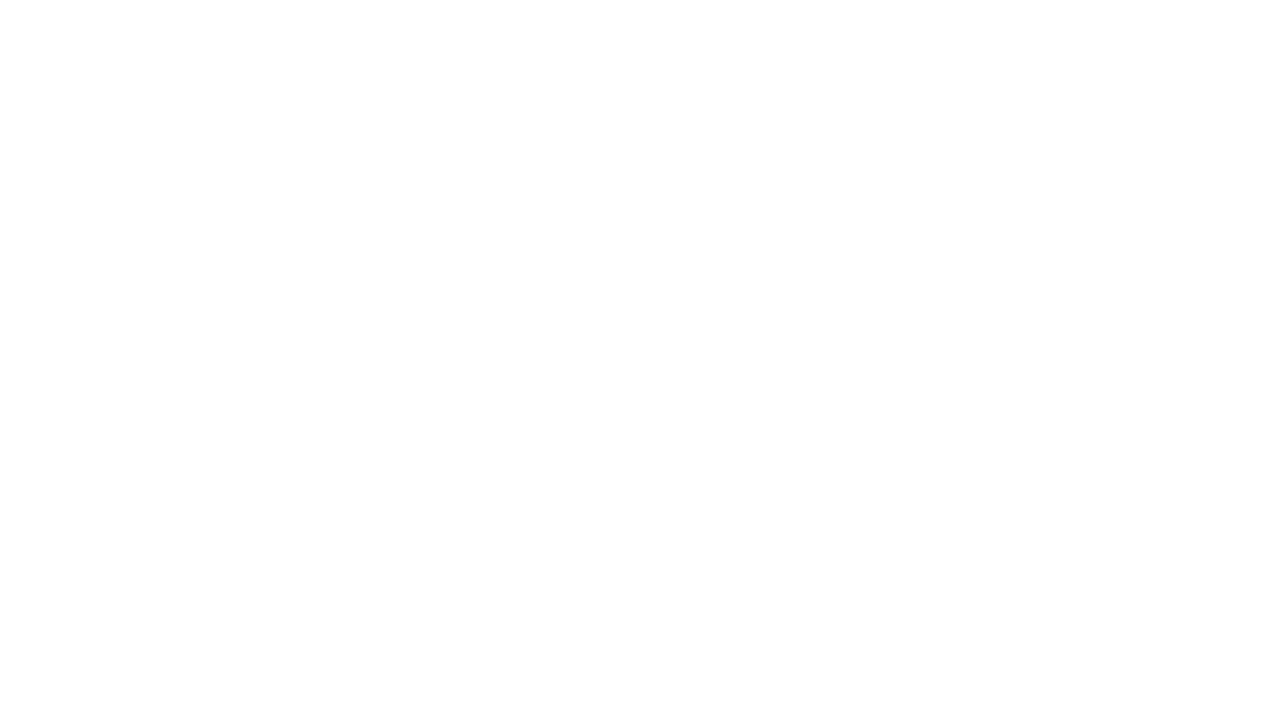

Navigated back to web form page
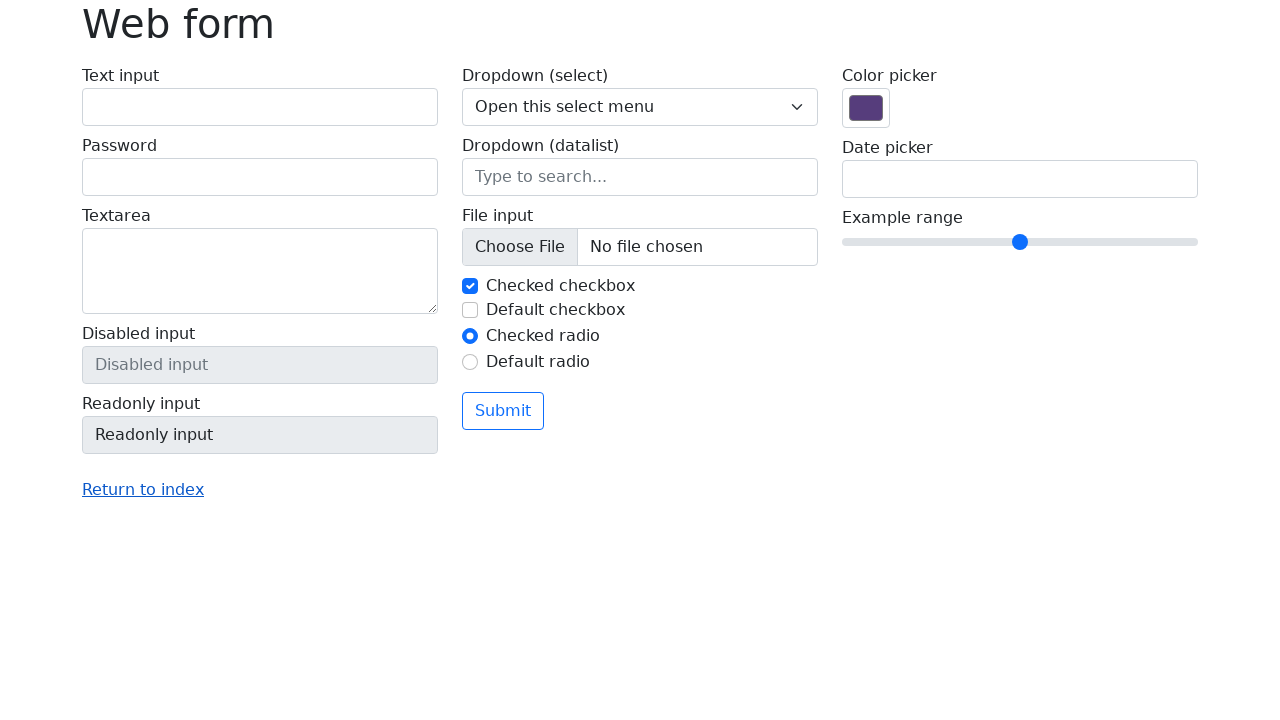

Dropdown element is present and ready
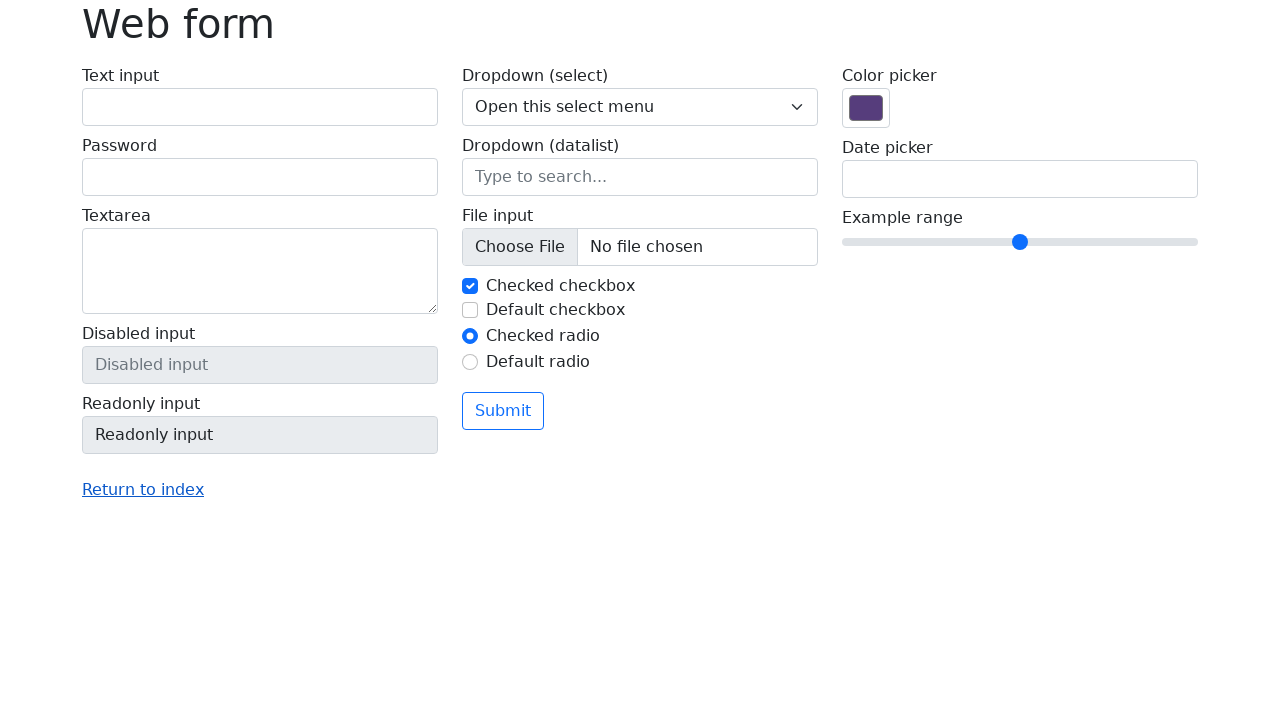

Selected dropdown option with value '1' on [name='my-select']
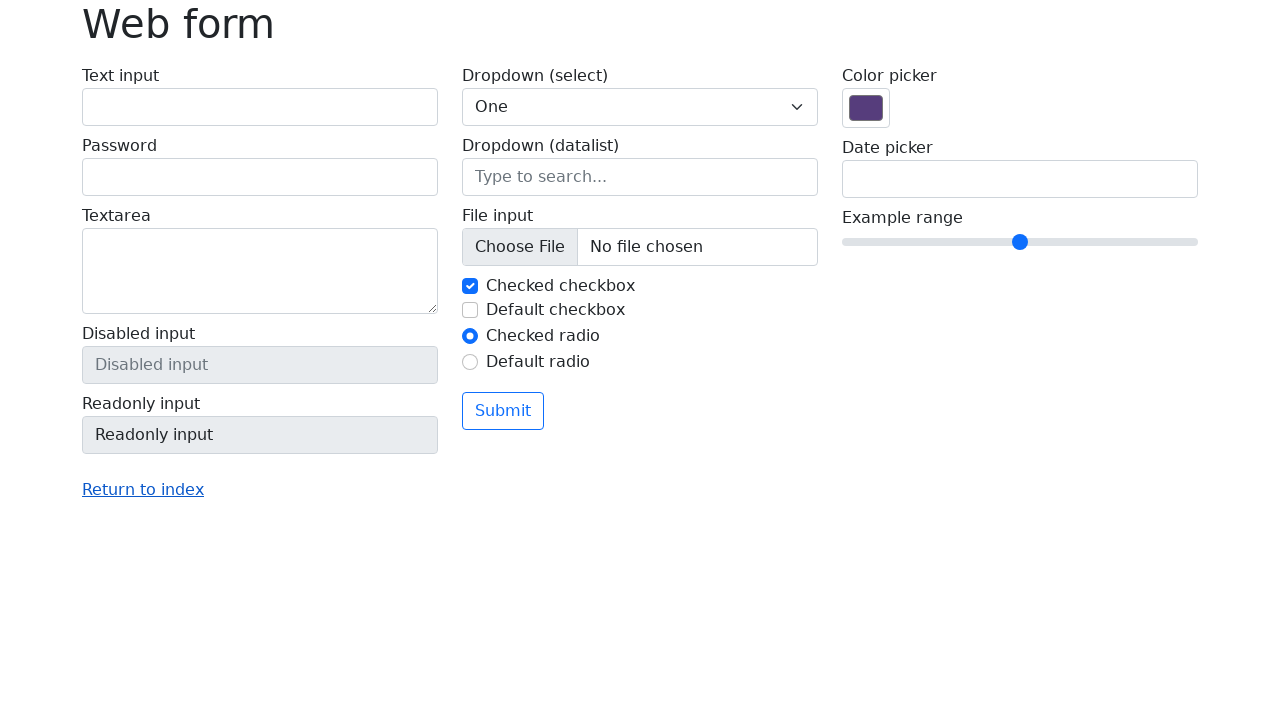

Selected dropdown option with value '2' on [name='my-select']
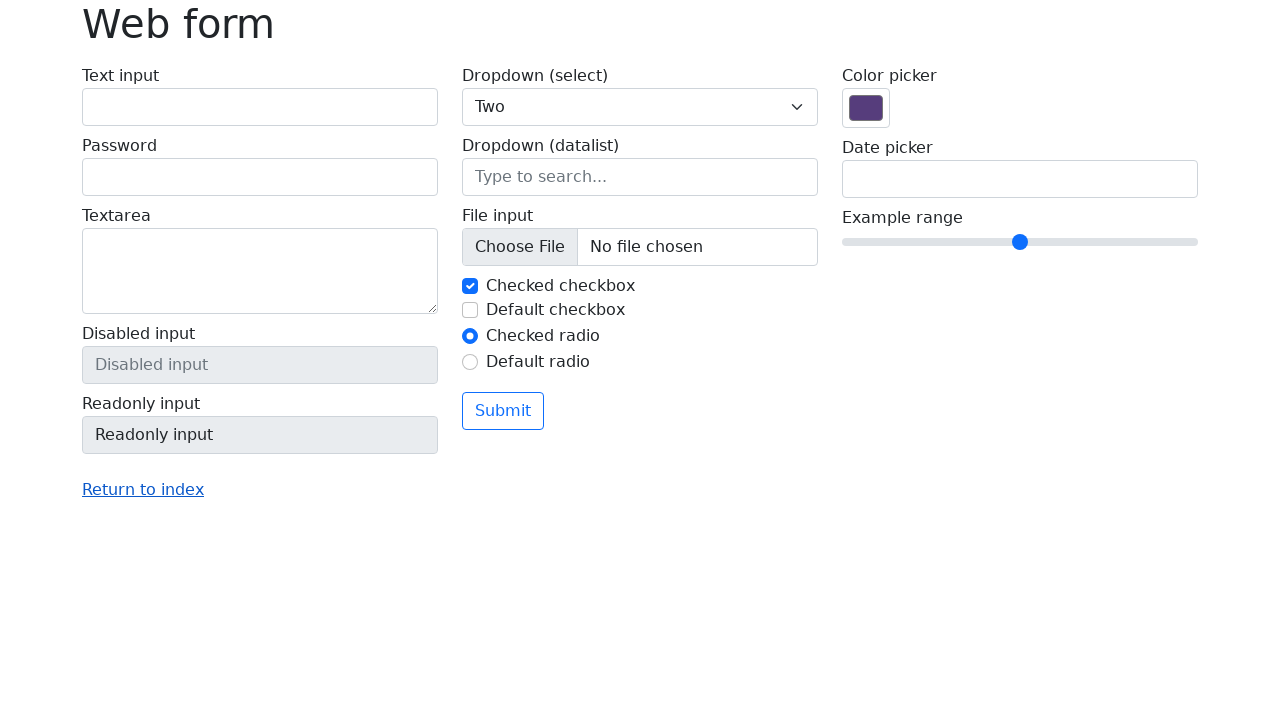

Selected dropdown option with value '3' on [name='my-select']
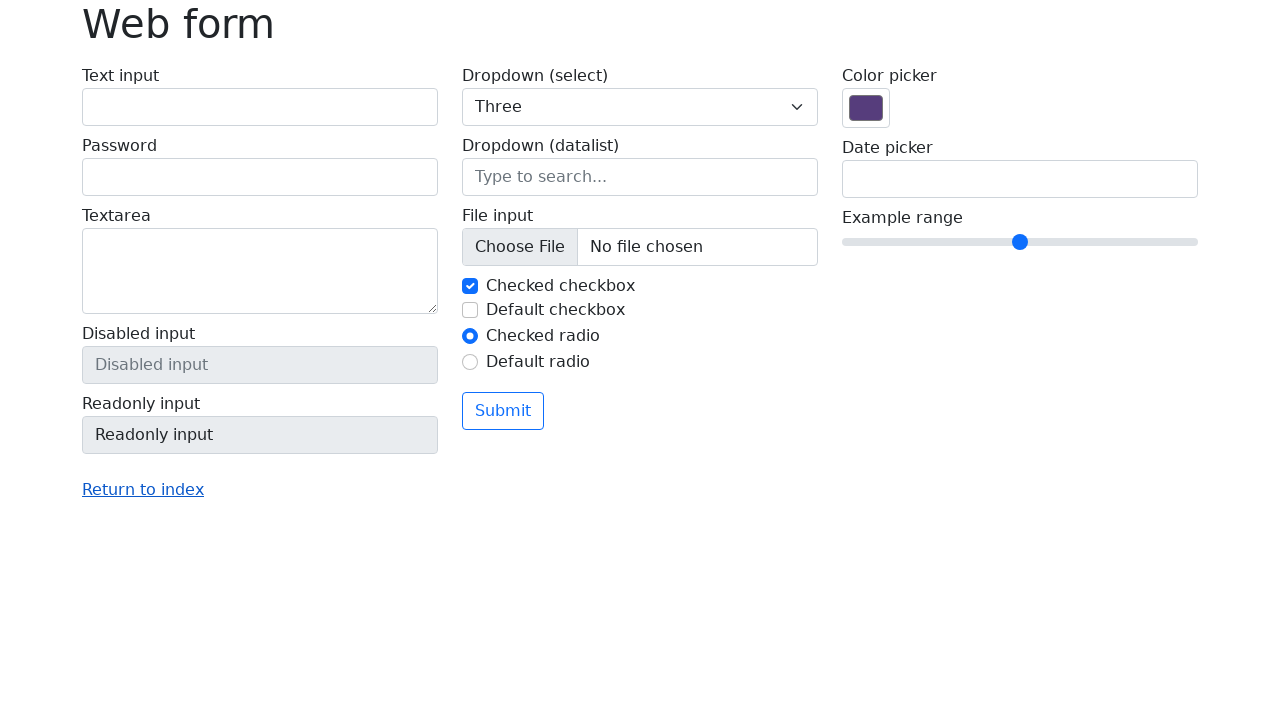

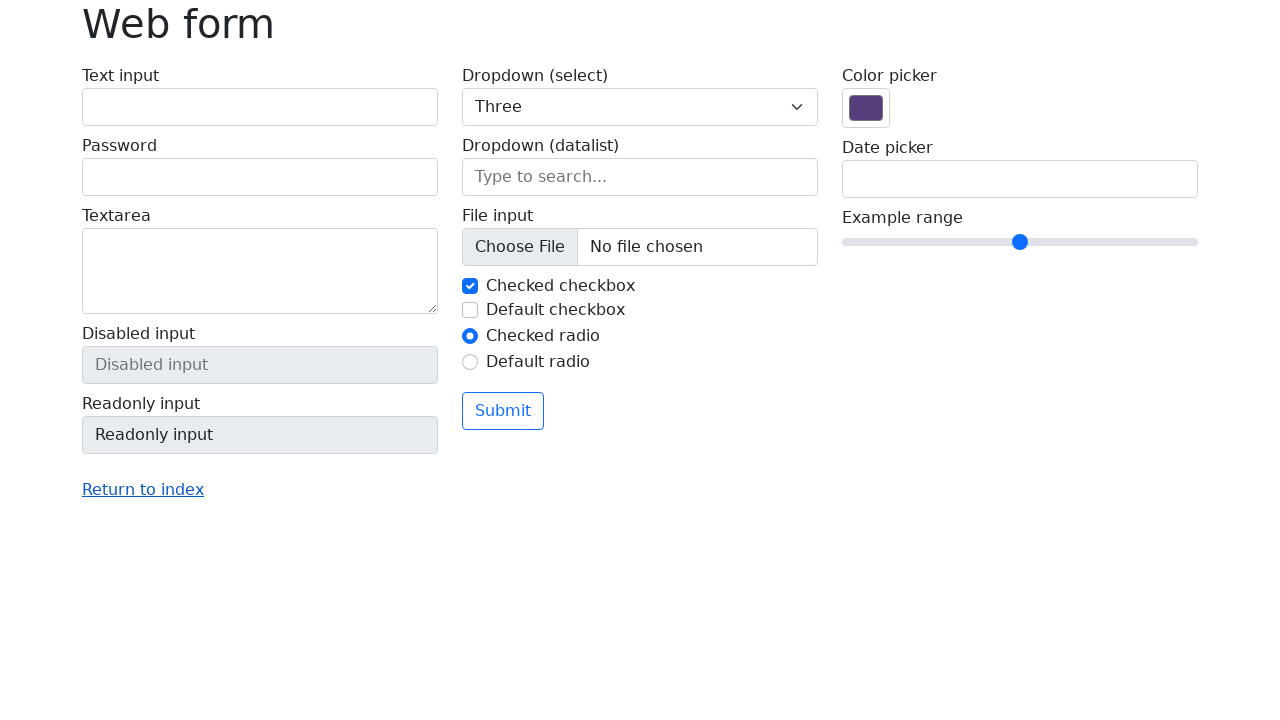